Tests navigation by clicking on the A/B Testing link from the main page

Starting URL: http://the-internet.herokuapp.com/

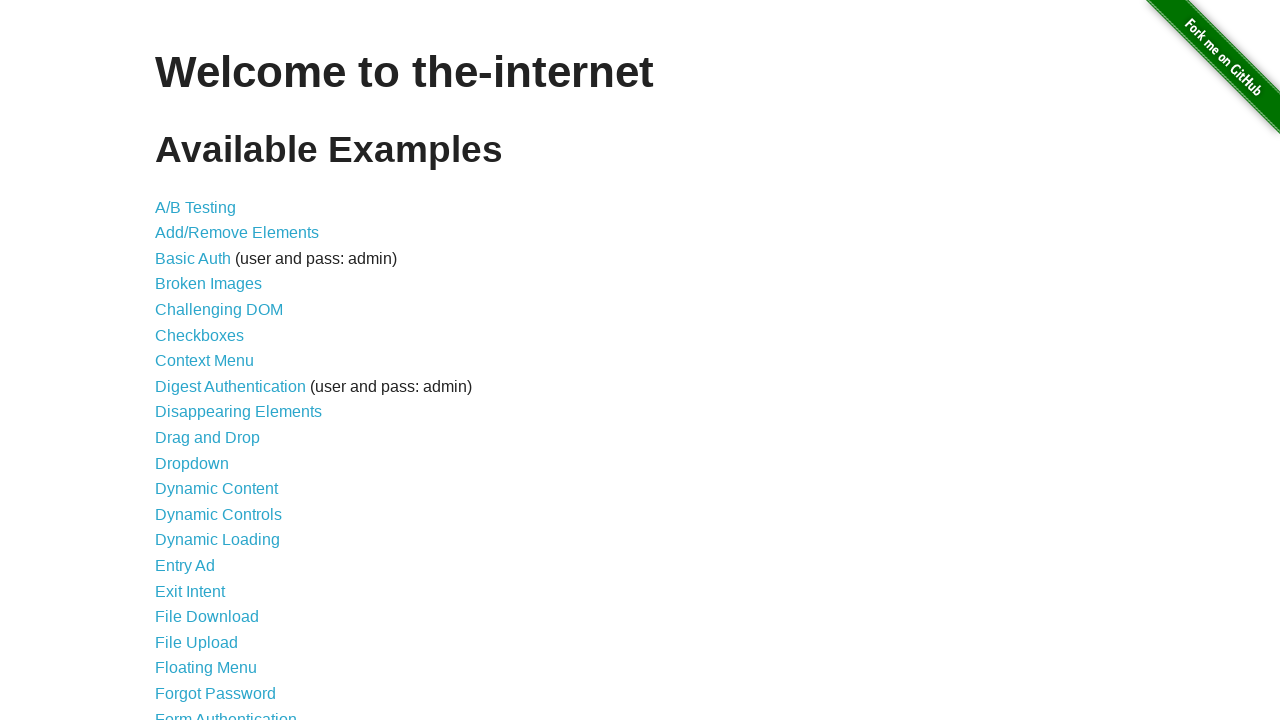

Clicked on A/B Testing link at (196, 207) on a:has-text('A/B Testing')
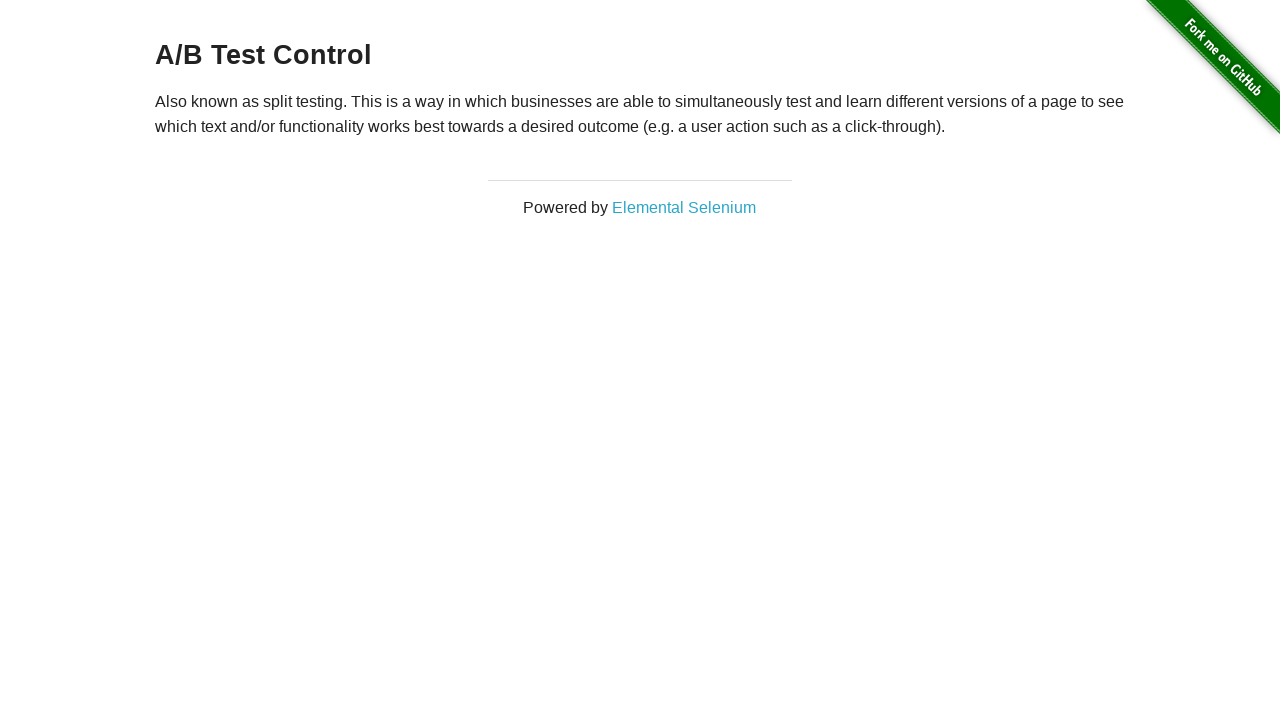

A/B Testing page loaded
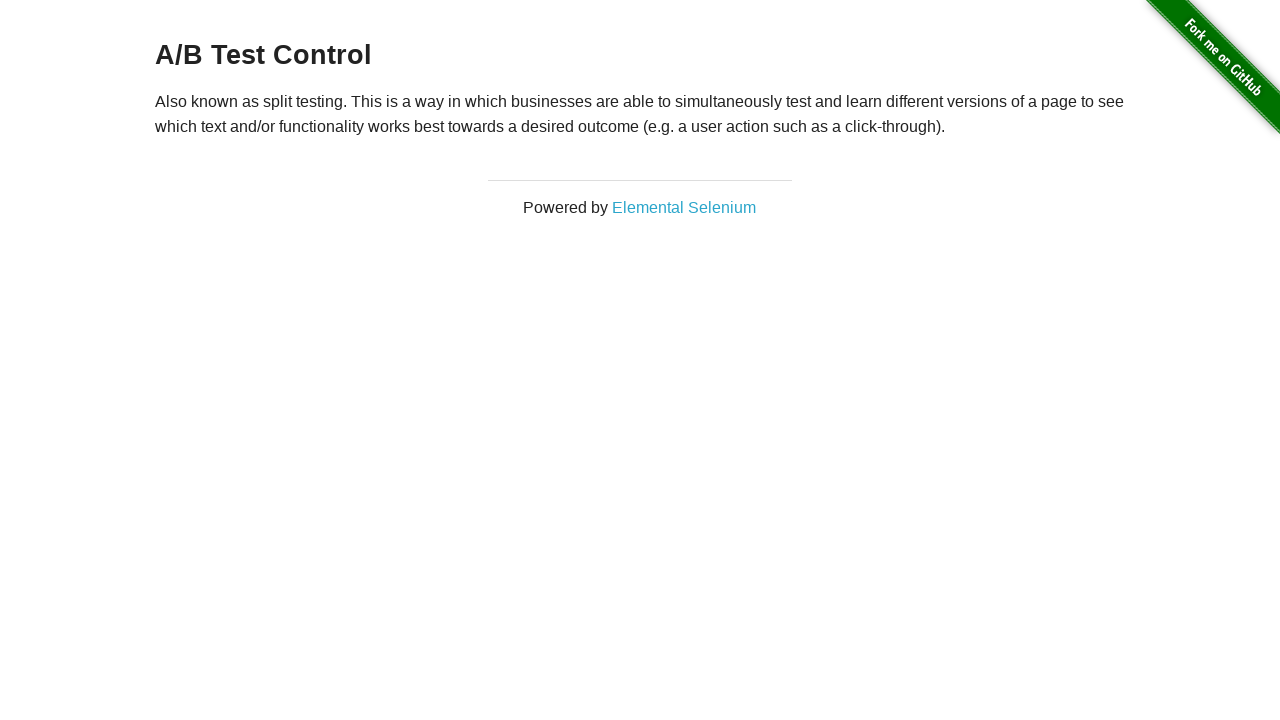

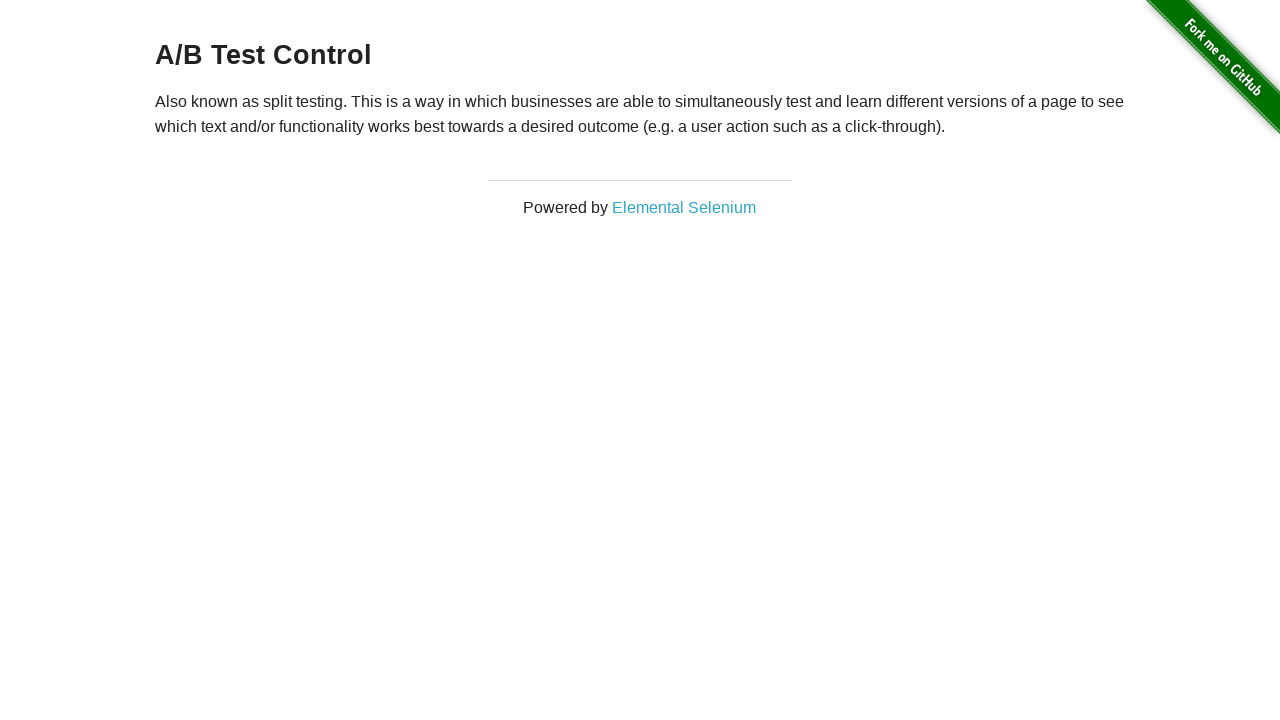